Tests selecting a country from a bootstrap dropdown on a dummy ticket booking form by clicking the dropdown and selecting India from the list

Starting URL: https://www.dummyticket.com/dummy-ticket-for-visa-application/

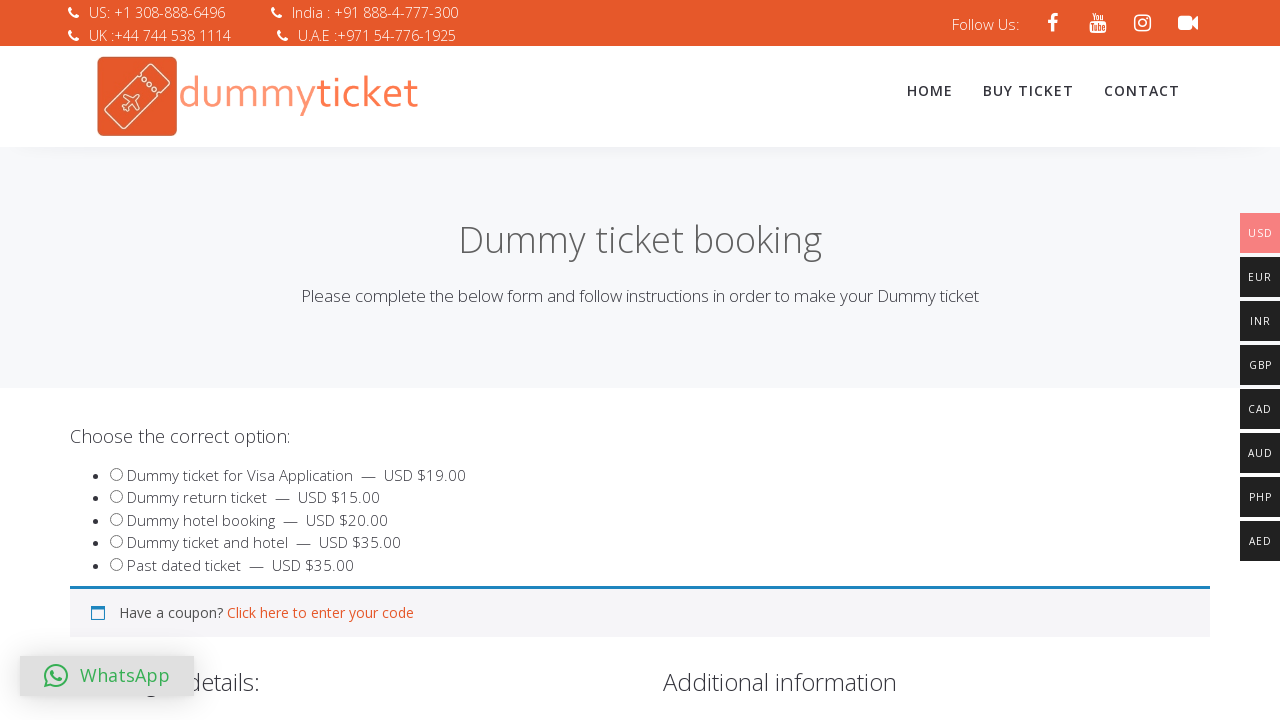

Clicked on country dropdown to open it at (344, 360) on span#select2-billing_country-container
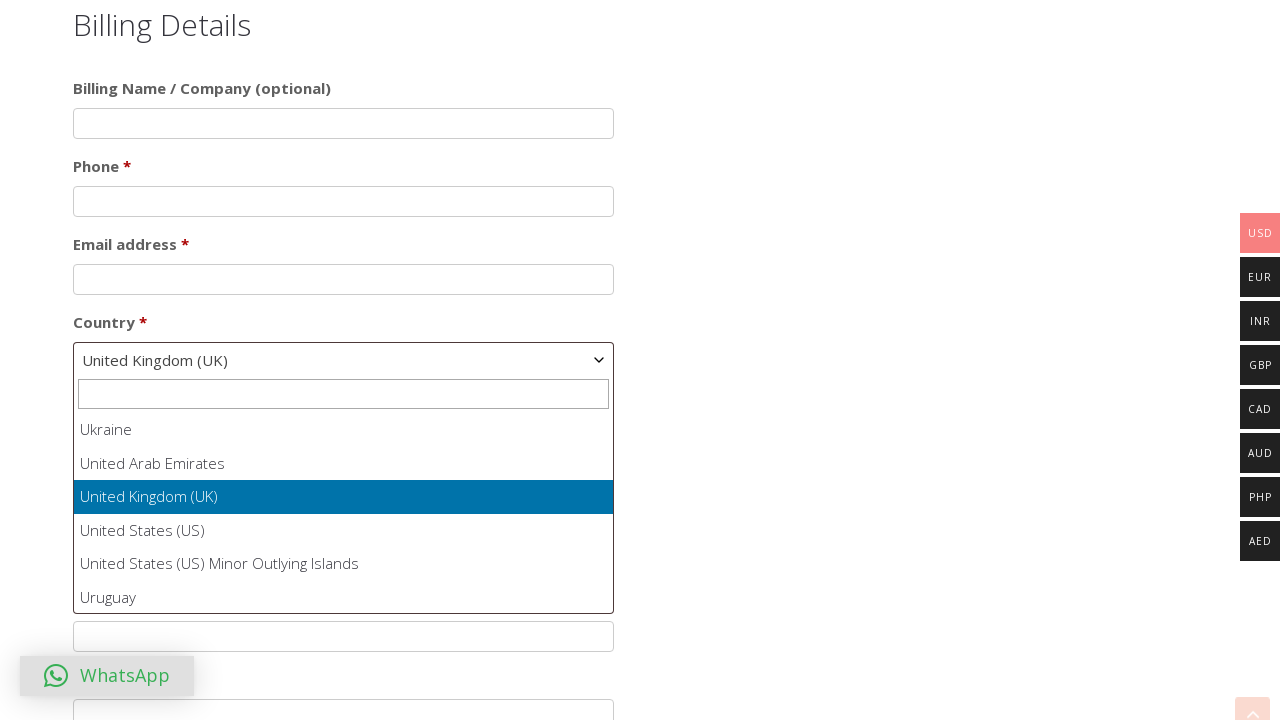

Dropdown options loaded and appeared
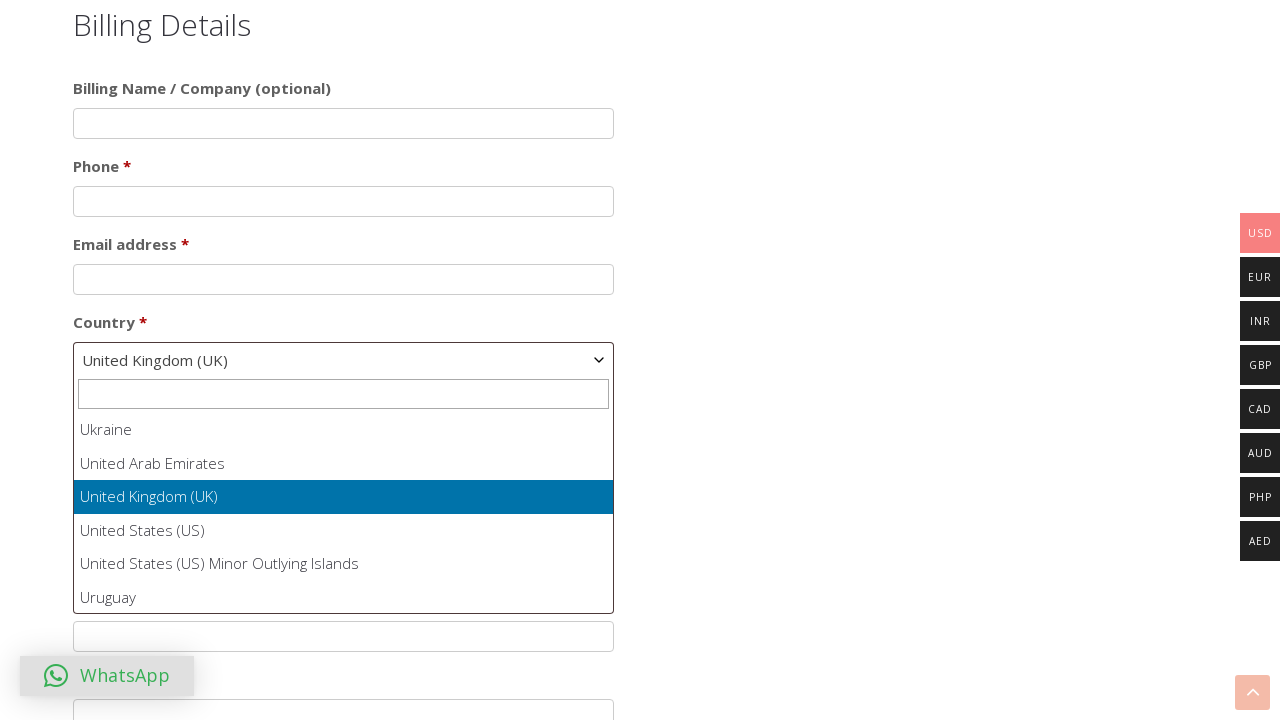

Selected India from the country dropdown list at (344, 512) on ul#select2-billing_country-results li:has-text('India')
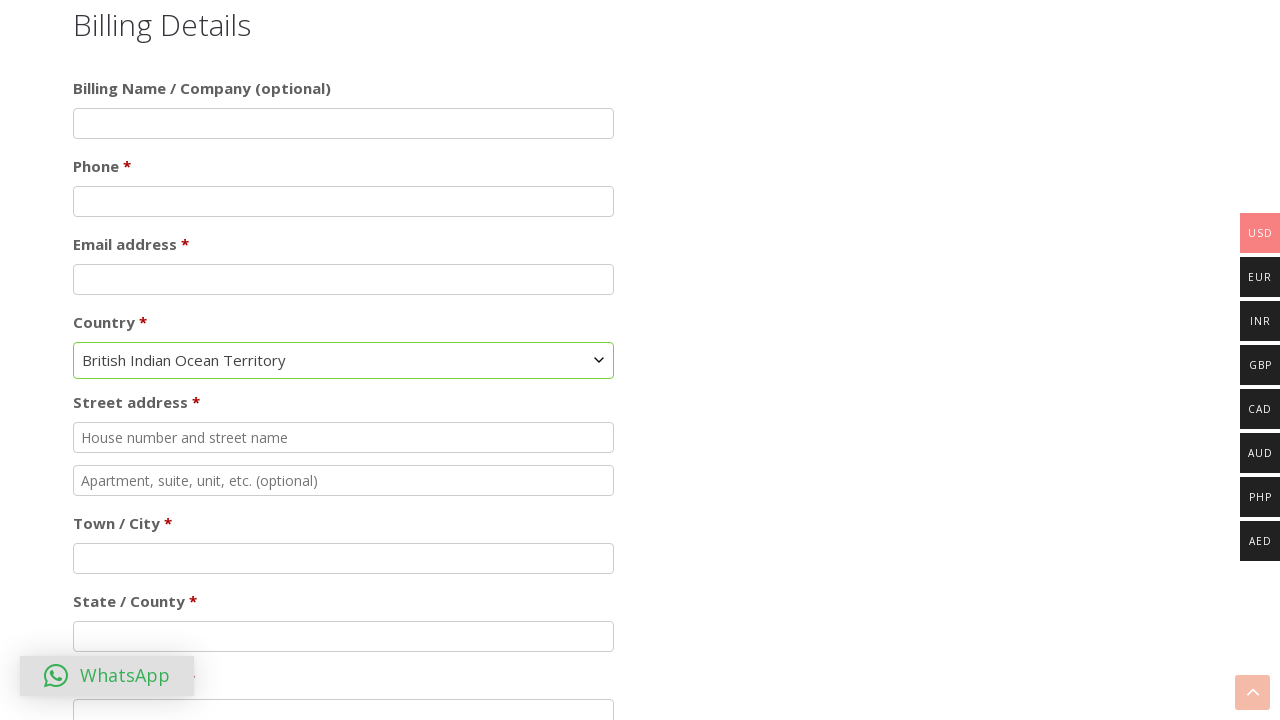

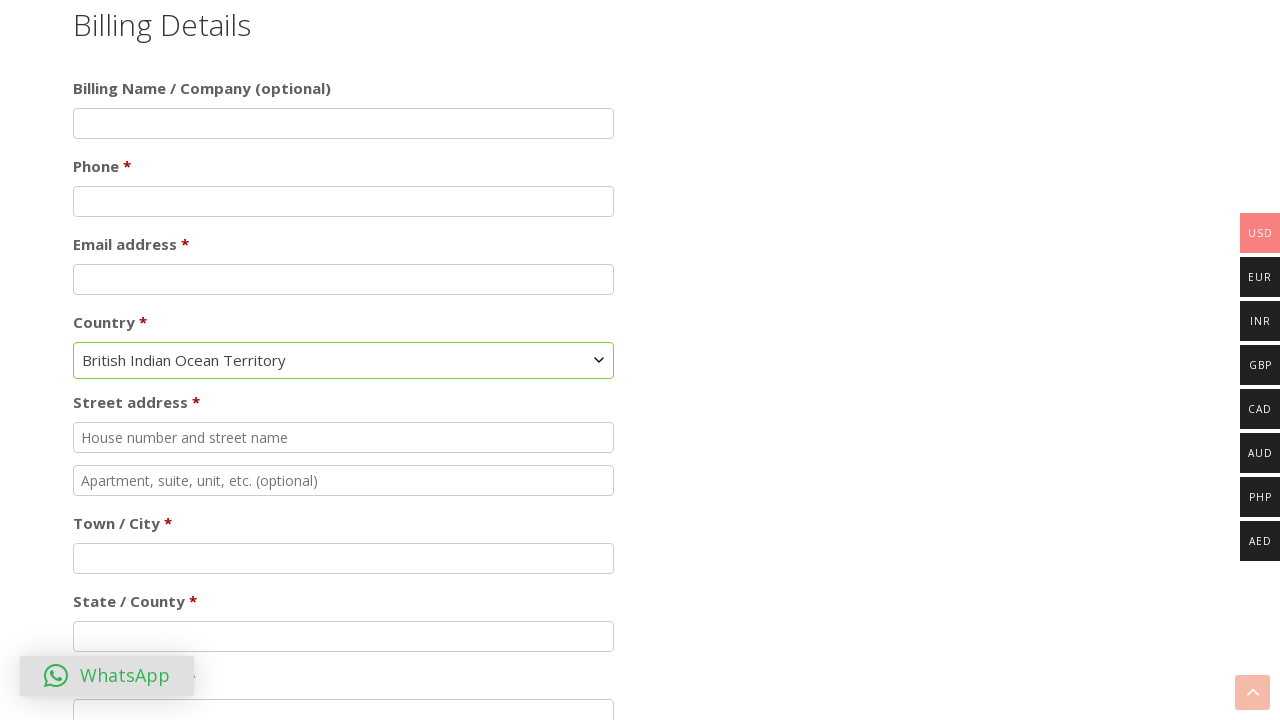